Tests marking individual items as complete by checking their checkboxes

Starting URL: https://demo.playwright.dev/todomvc

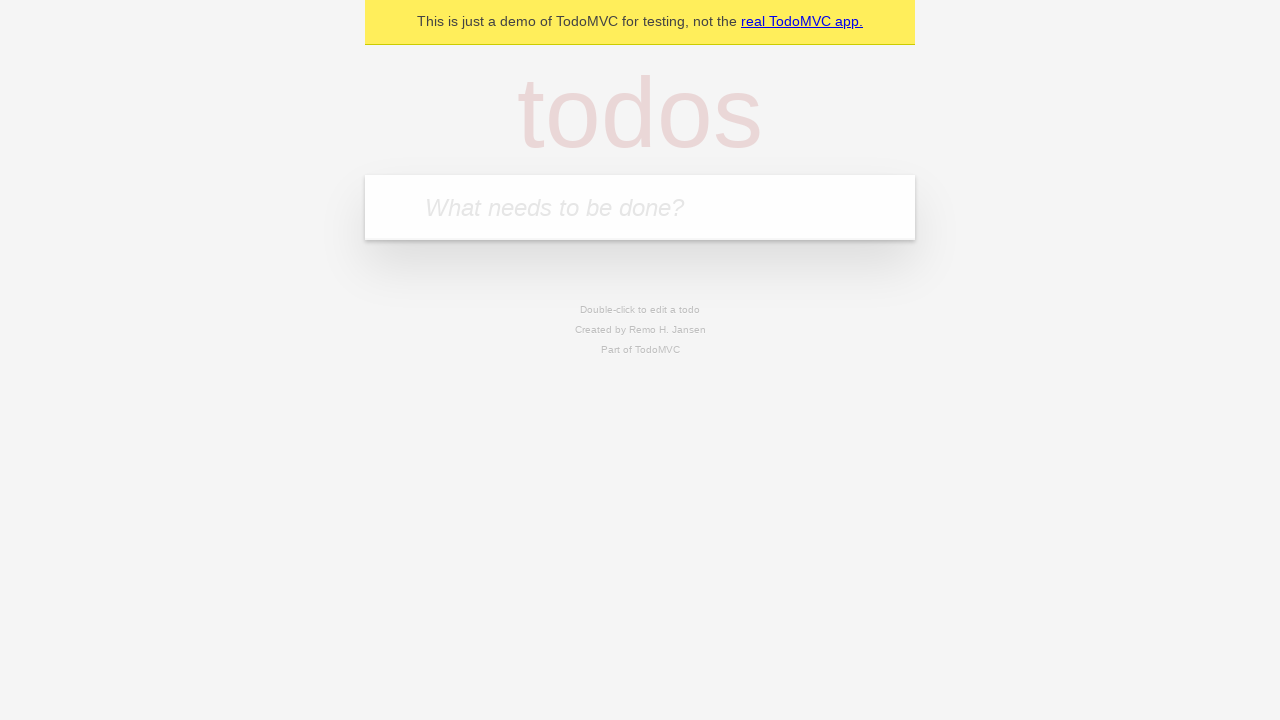

Filled input field with 'buy some cheese' on internal:attr=[placeholder="What needs to be done?"i]
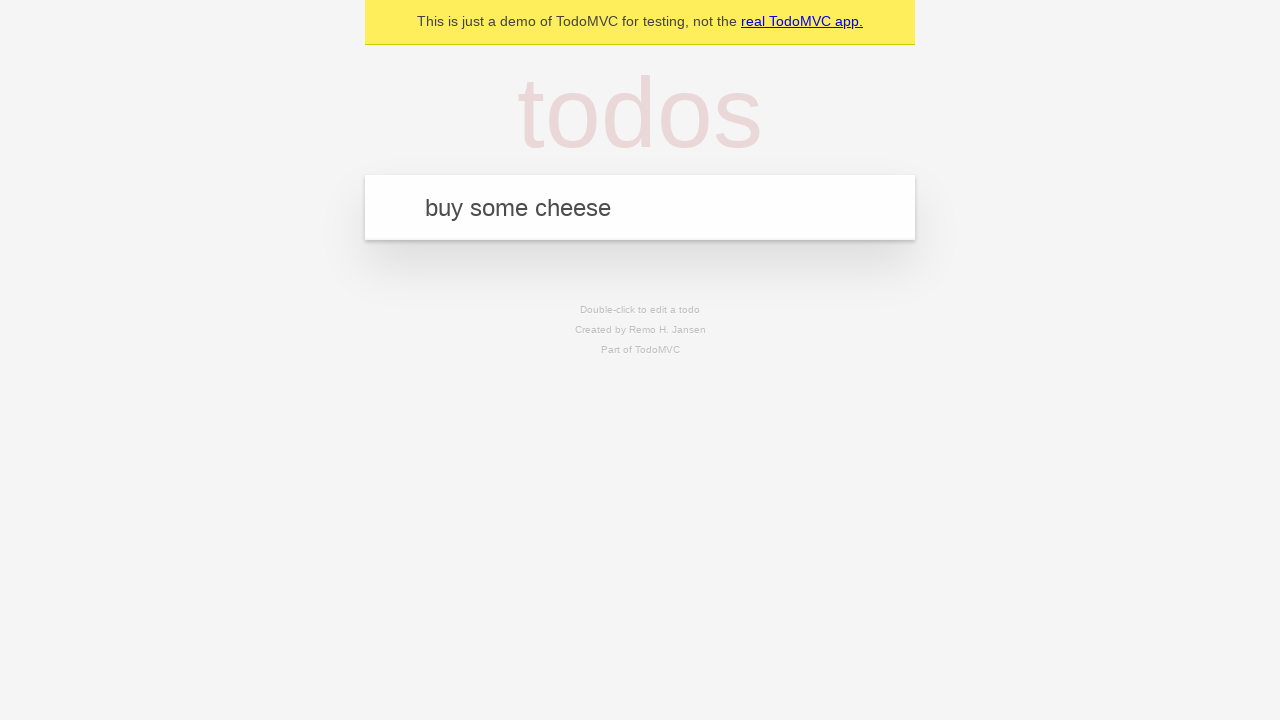

Pressed Enter to create first todo item on internal:attr=[placeholder="What needs to be done?"i]
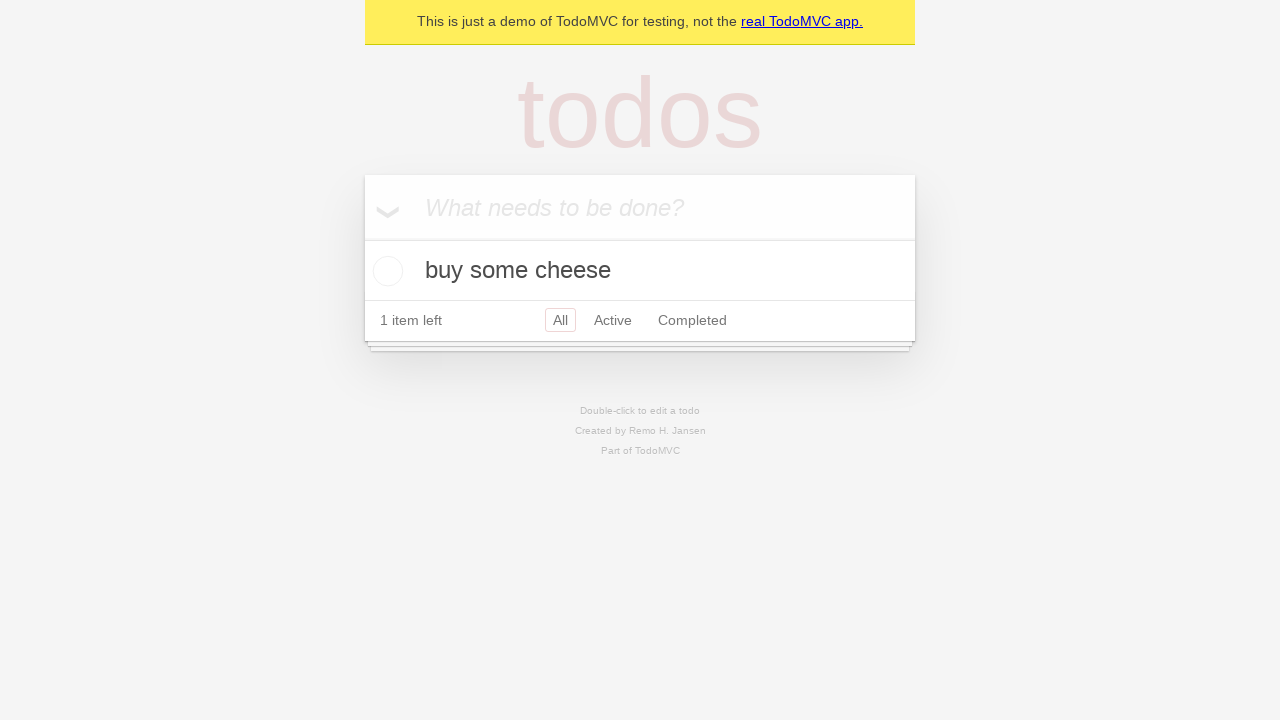

Filled input field with 'feed the cat' on internal:attr=[placeholder="What needs to be done?"i]
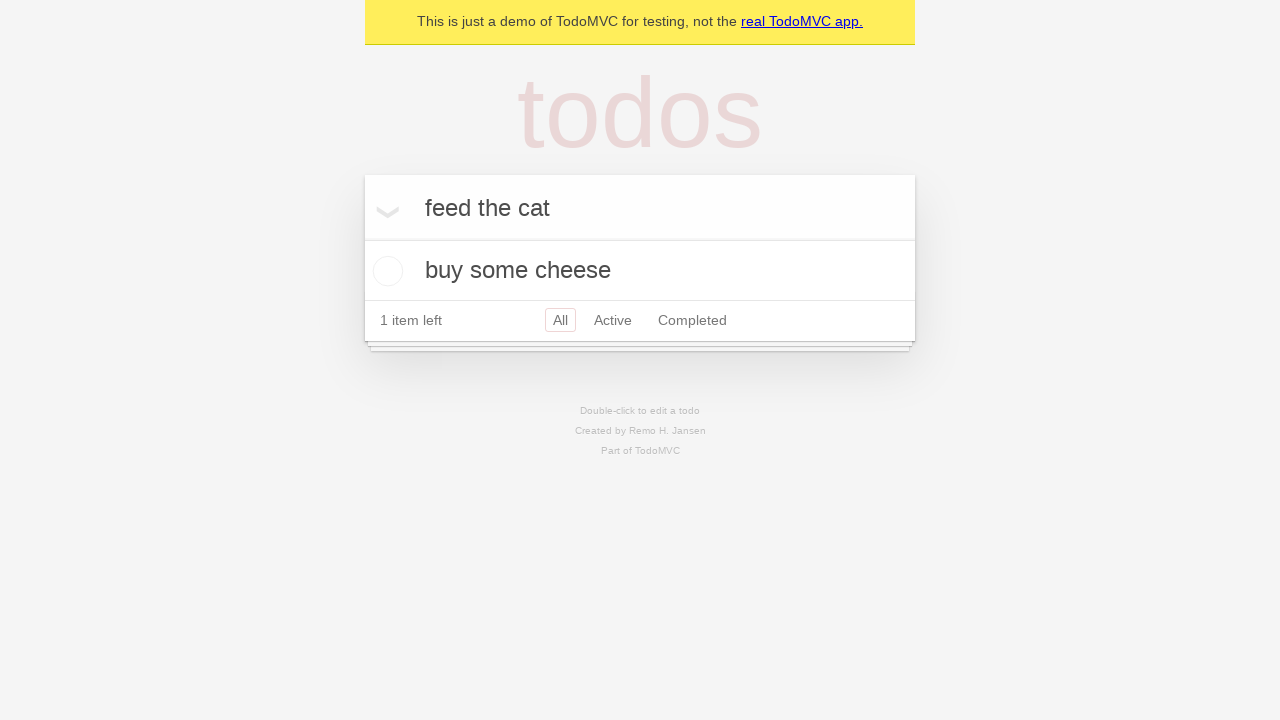

Pressed Enter to create second todo item on internal:attr=[placeholder="What needs to be done?"i]
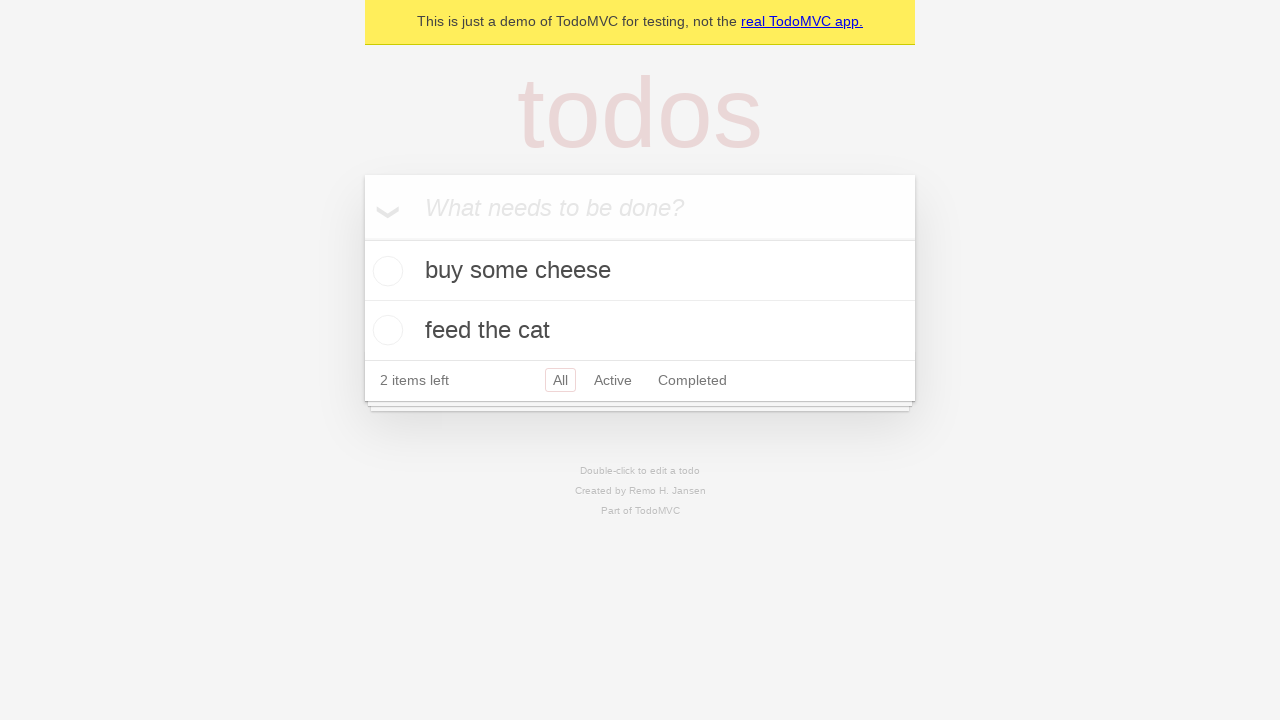

Checked checkbox for first todo item 'buy some cheese' at (385, 271) on [data-testid='todo-item'] >> nth=0 >> internal:role=checkbox
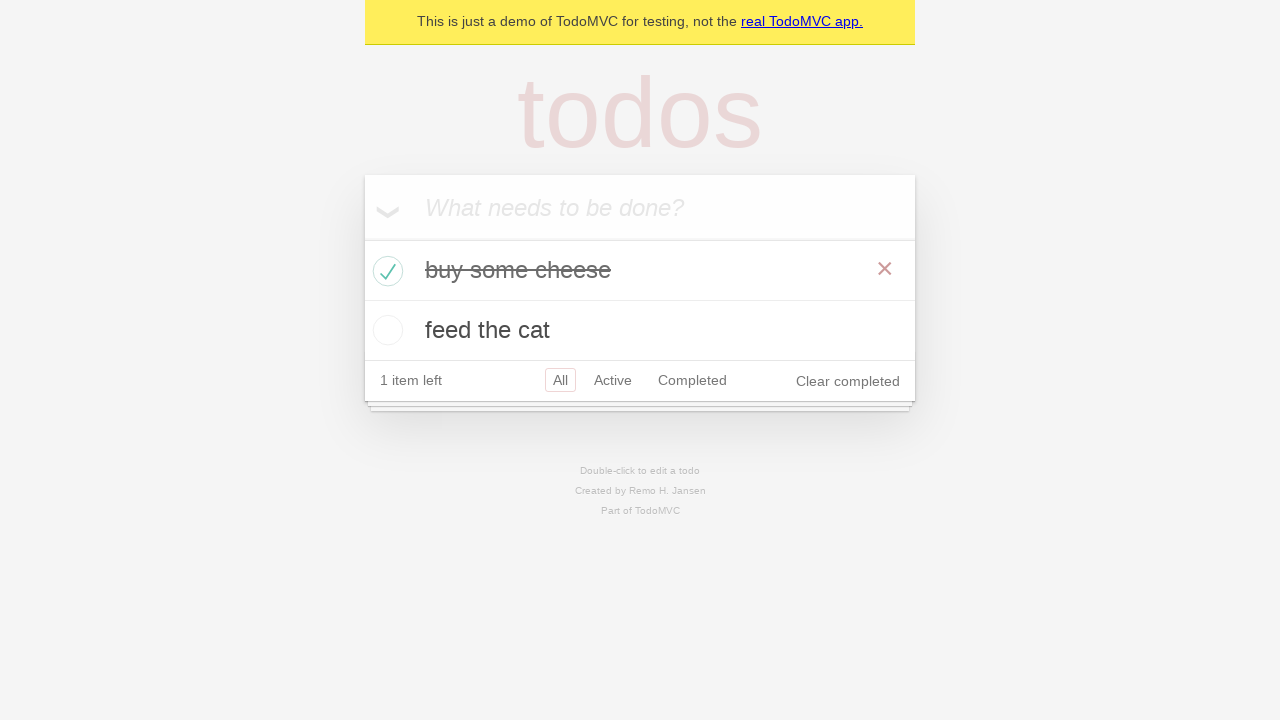

Checked checkbox for second todo item 'feed the cat' at (385, 330) on [data-testid='todo-item'] >> nth=1 >> internal:role=checkbox
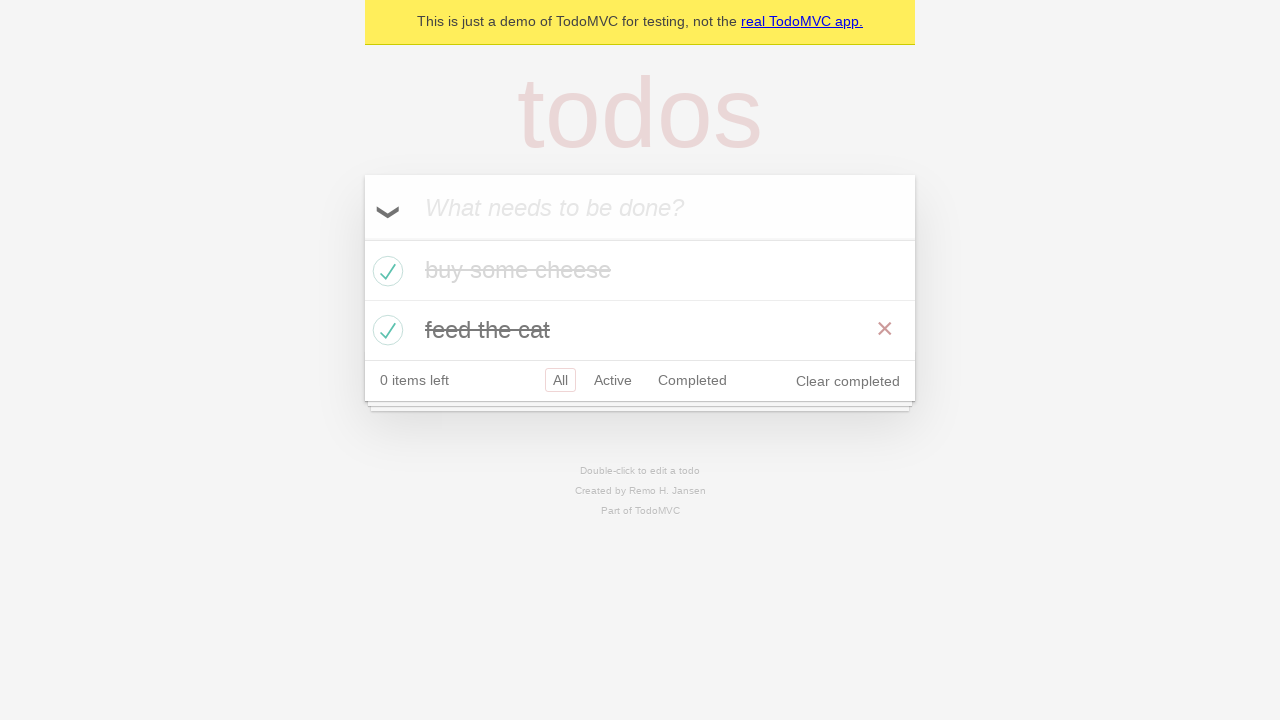

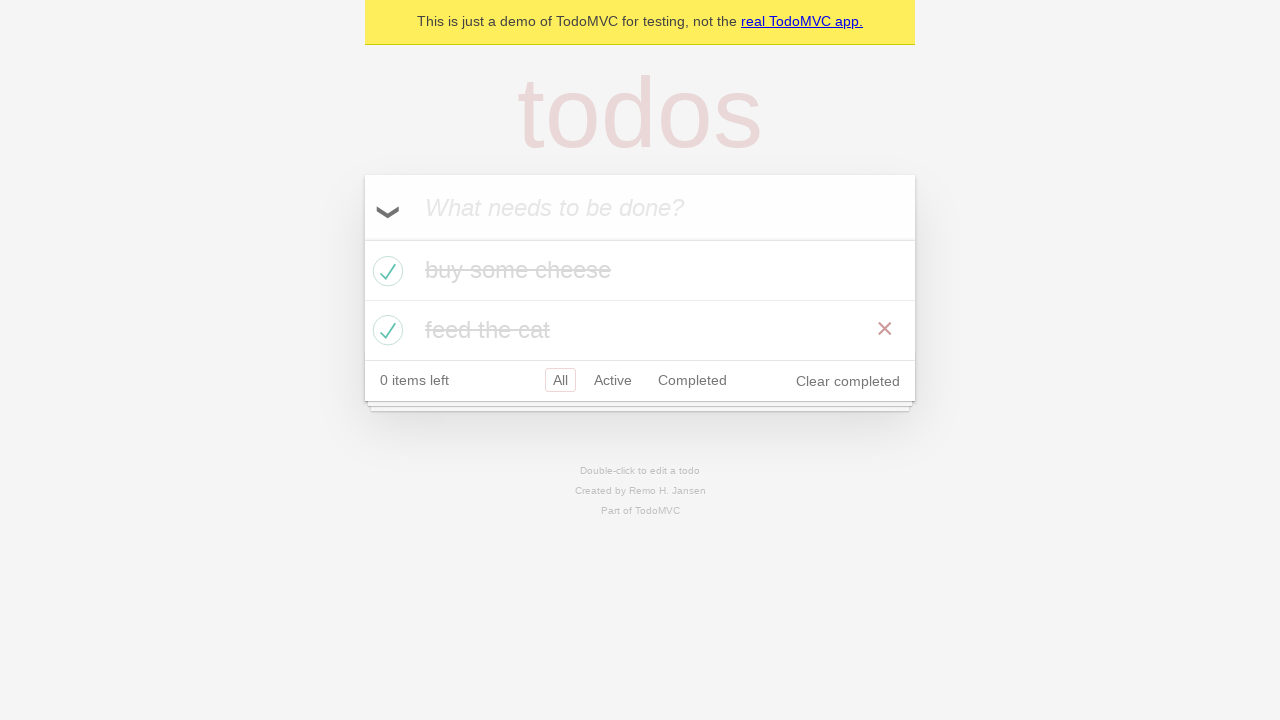